Tests combined selection by first drag-selecting items 1-4, then Control-clicking to add items 5 and 11 to the selection.

Starting URL: https://automationfc.github.io/jquery-selectable/

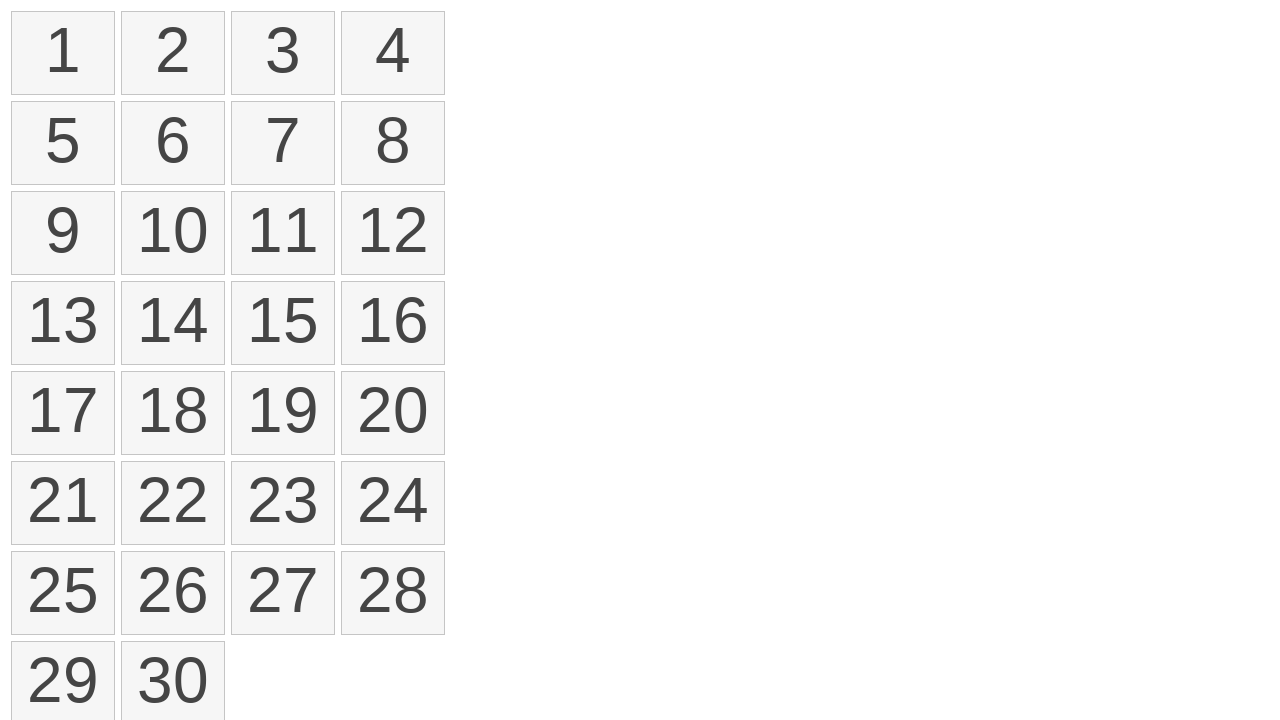

Waited for selectable items to load
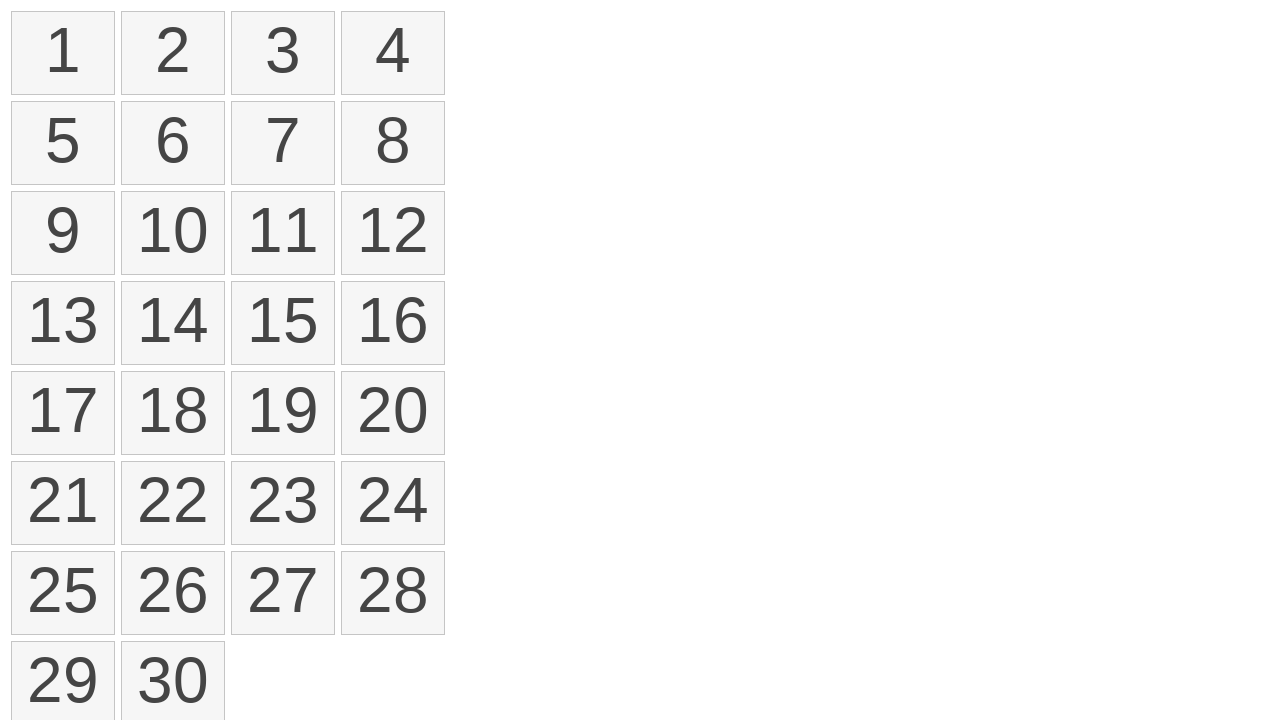

Located first selectable item
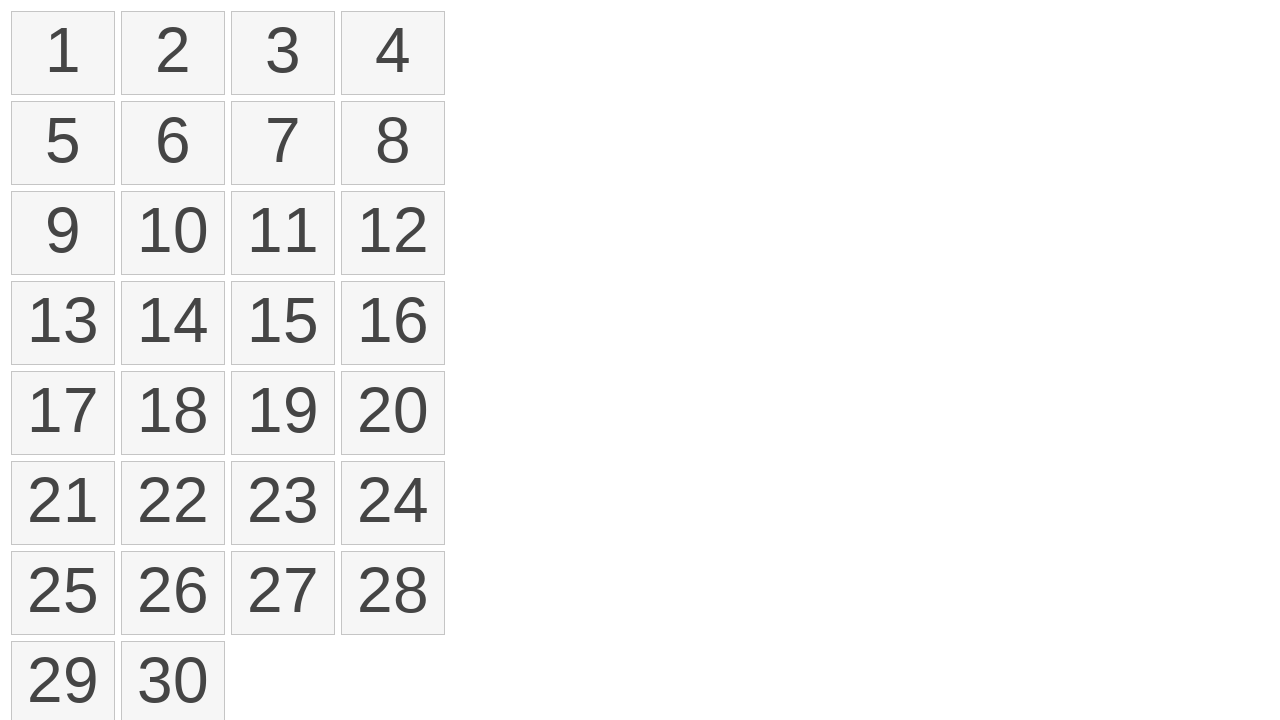

Located fourth selectable item
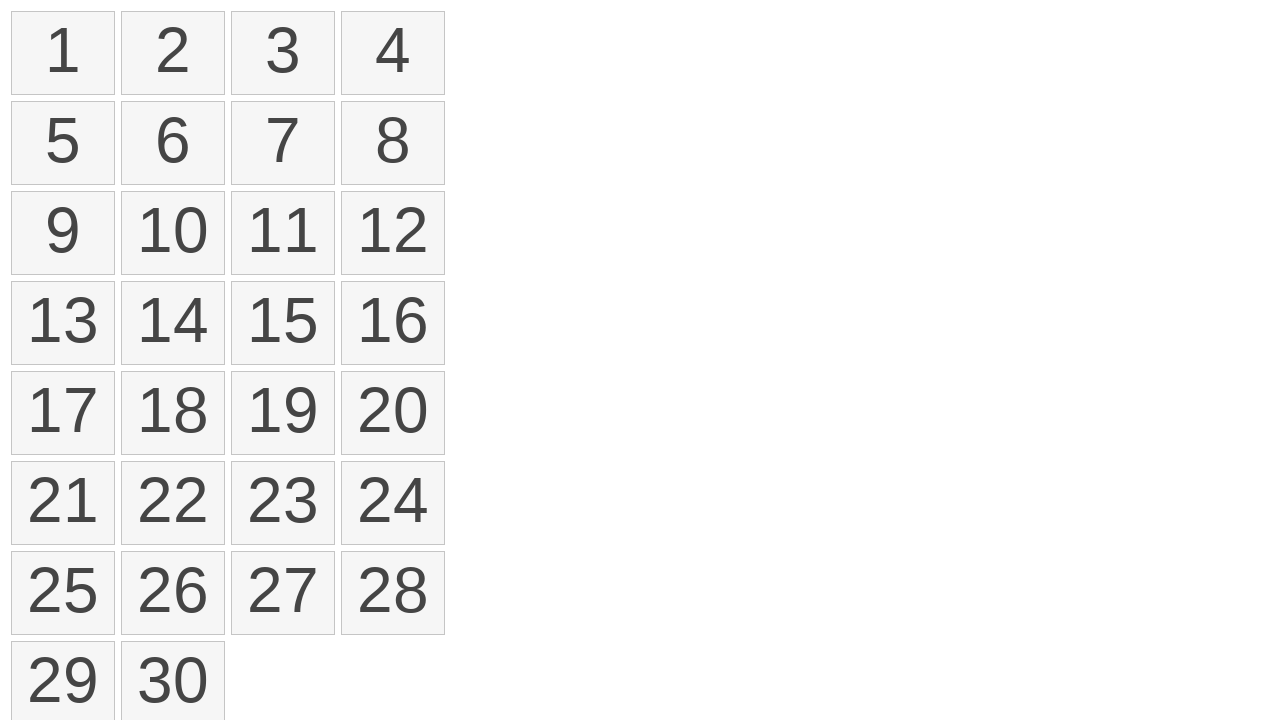

Drag-selected items 1 through 4 at (393, 53)
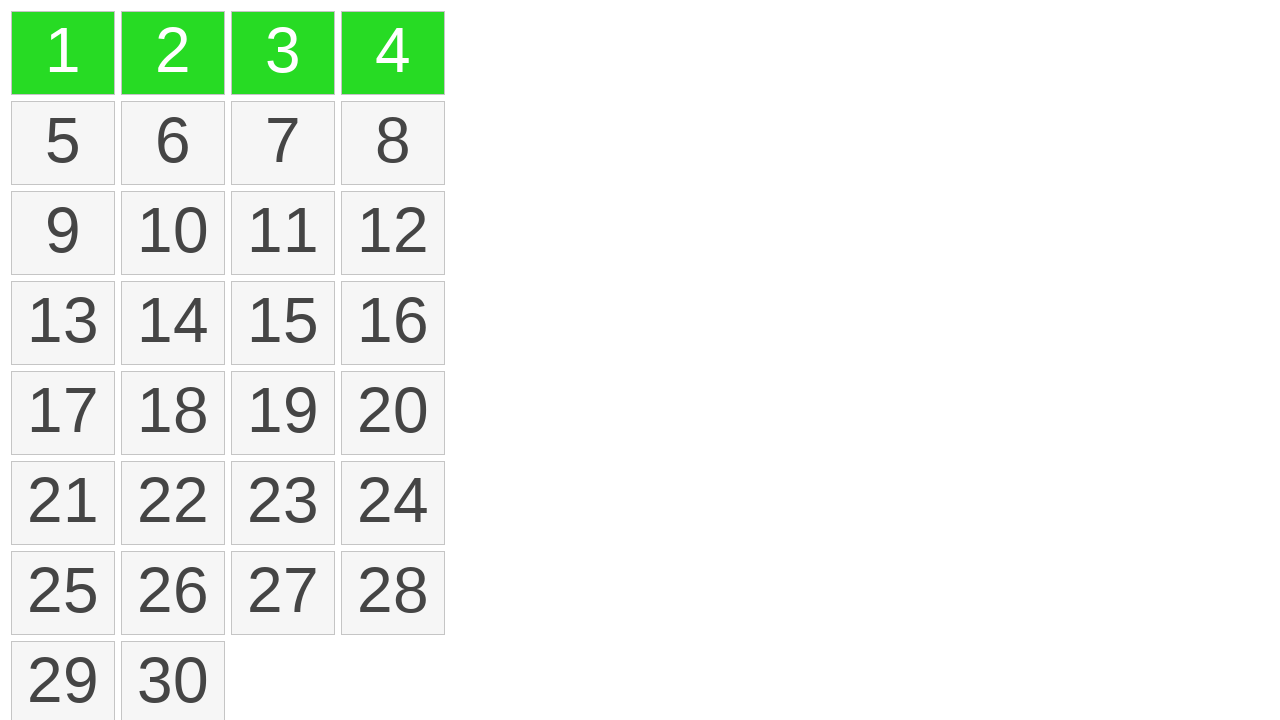

Control-clicked item 5 to add to selection at (63, 143) on ol#selectable > li >> nth=4
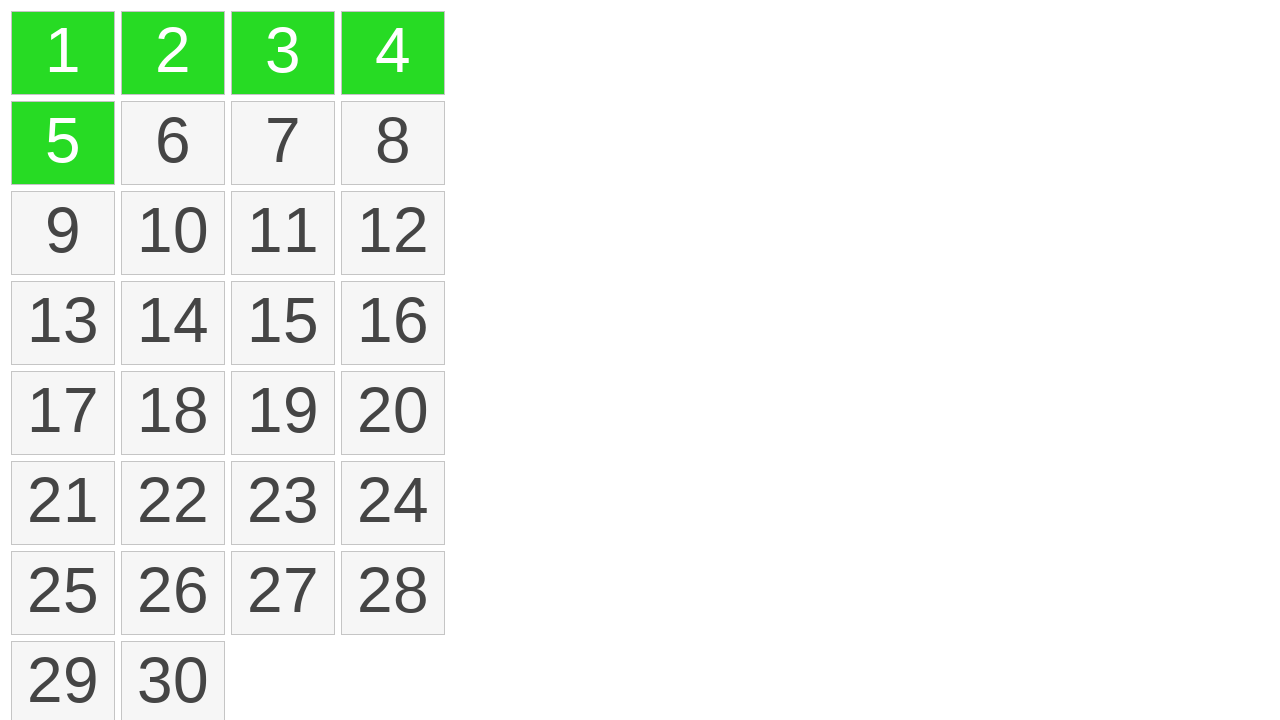

Control-clicked item 11 to add to selection at (283, 233) on ol#selectable > li >> nth=10
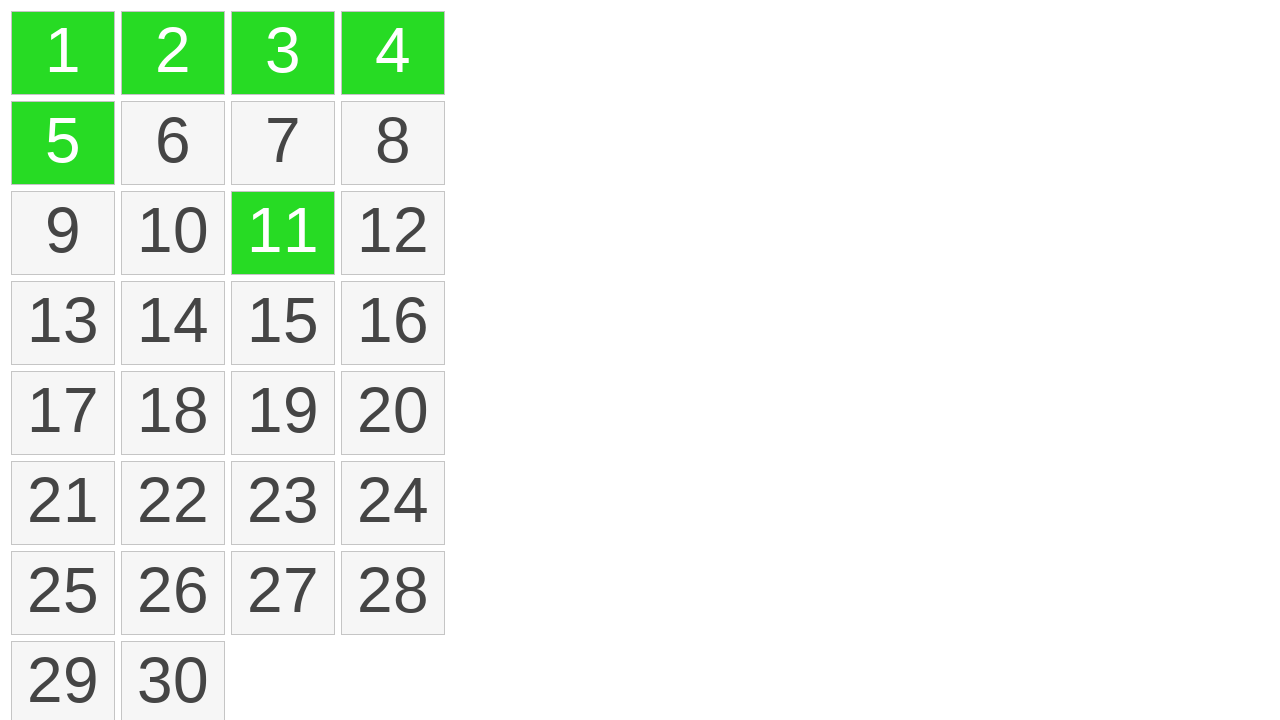

Counted selected items in the list
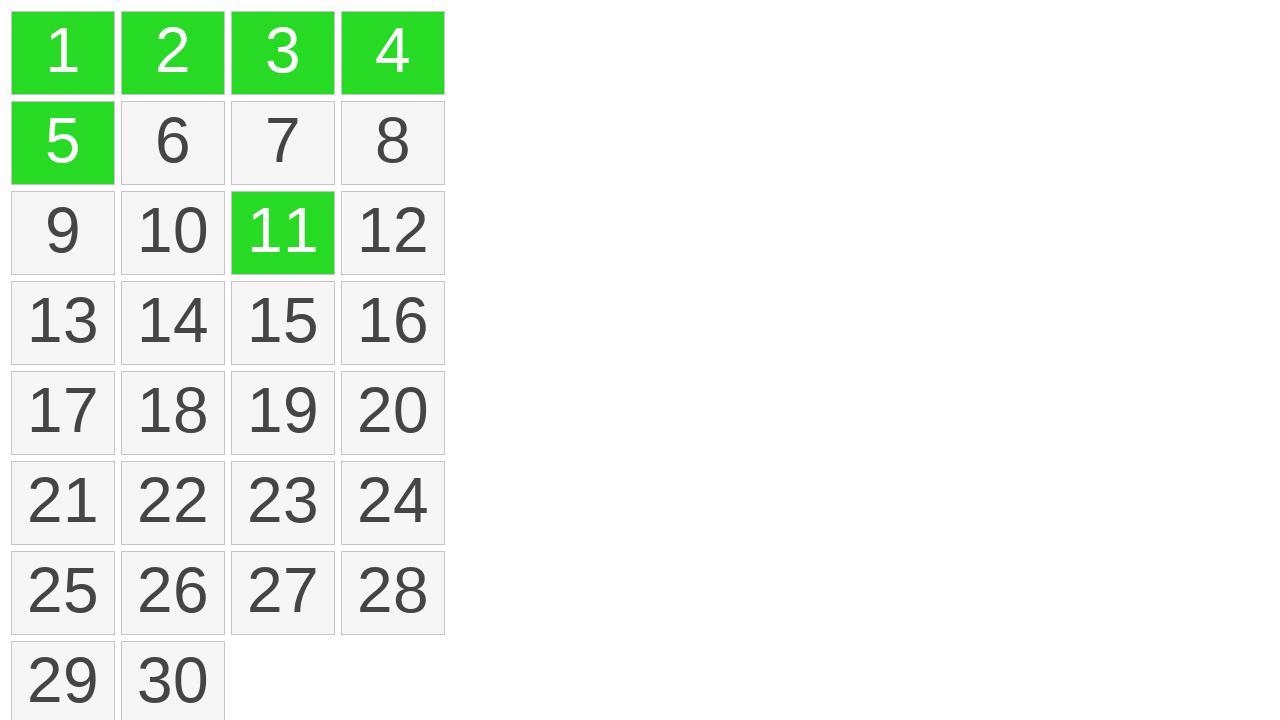

Verified that 6 items are selected
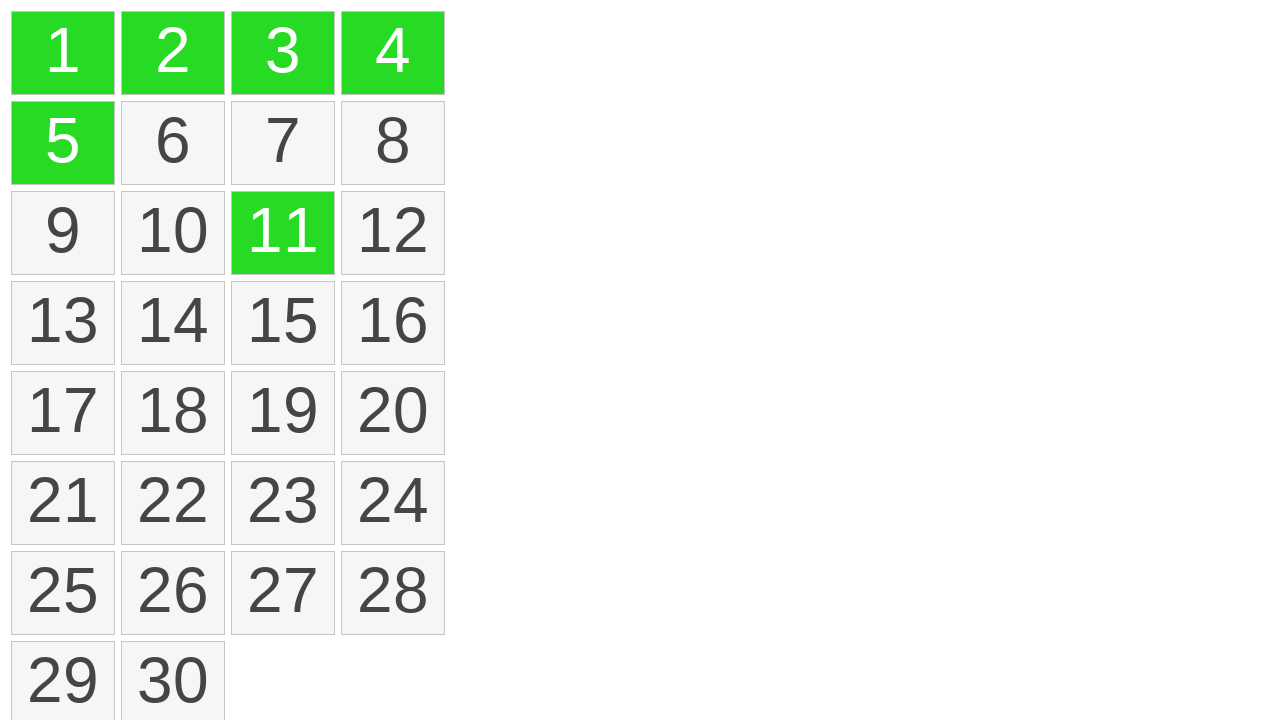

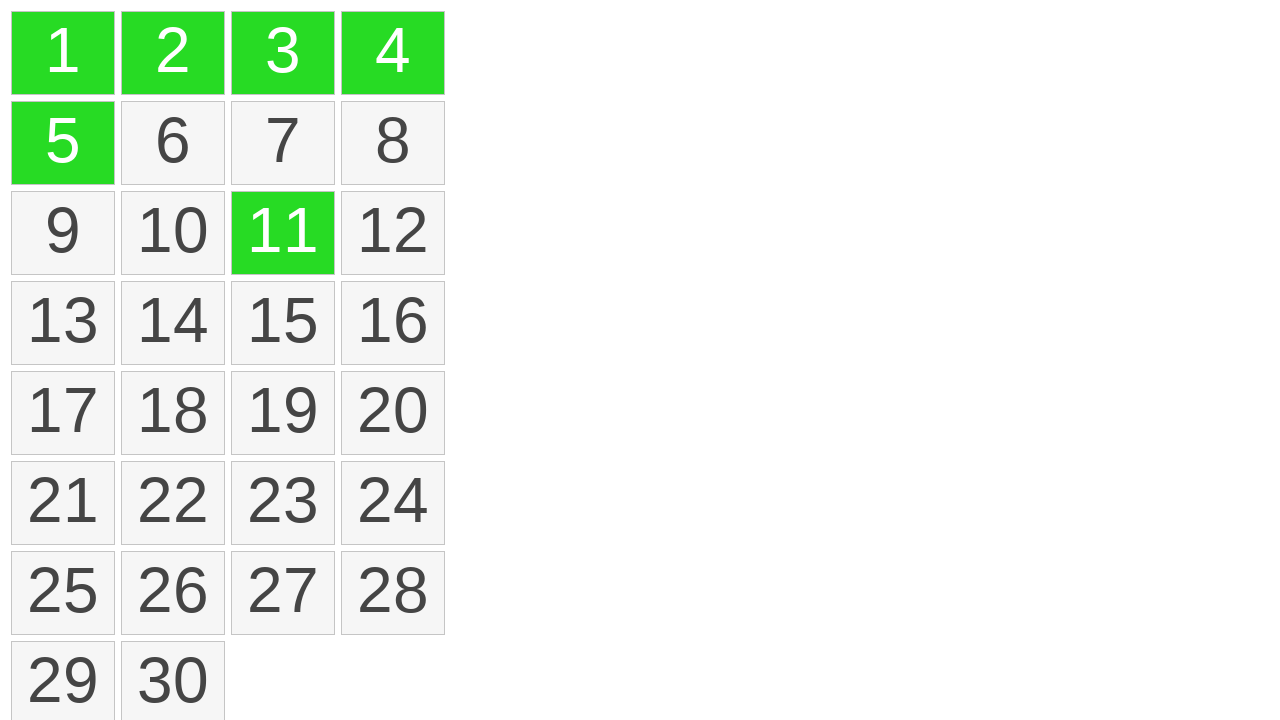